Navigates to the Tutorialspoint Selenium automation practice page

Starting URL: https://www.tutorialspoint.com/selenium/practice/selenium_automation_practice.php

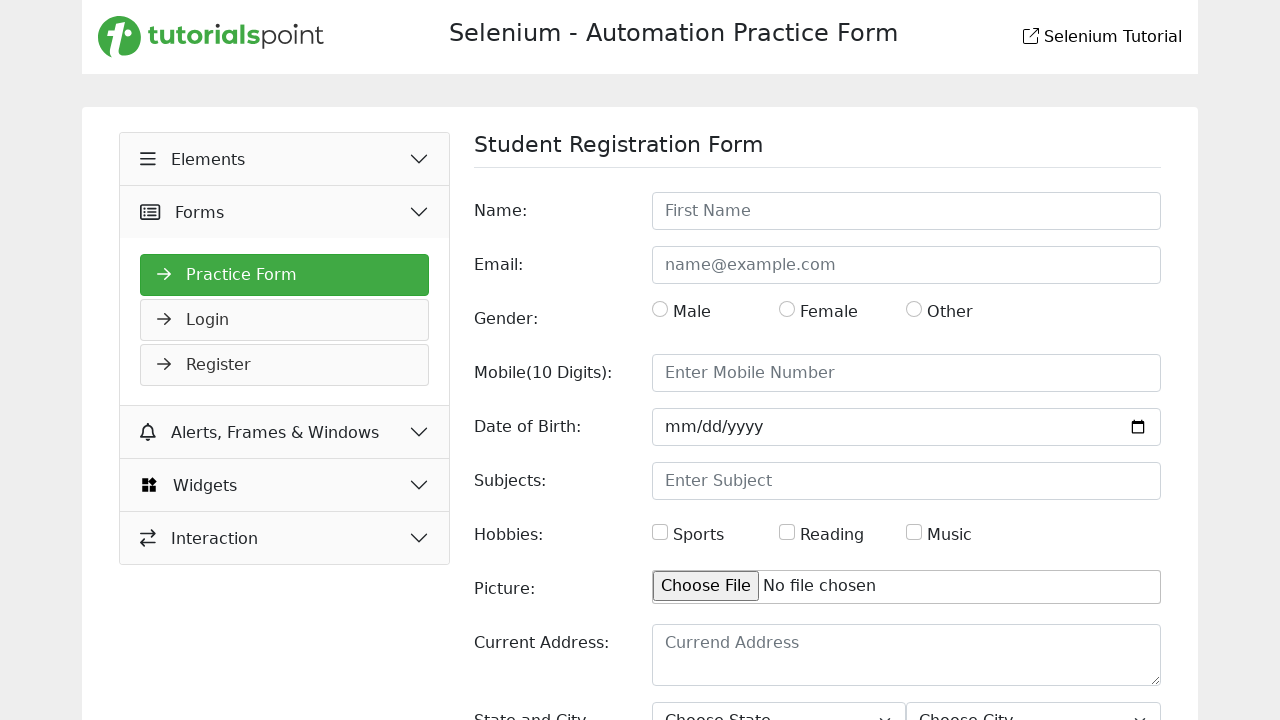

Navigated to Tutorialspoint Selenium automation practice page
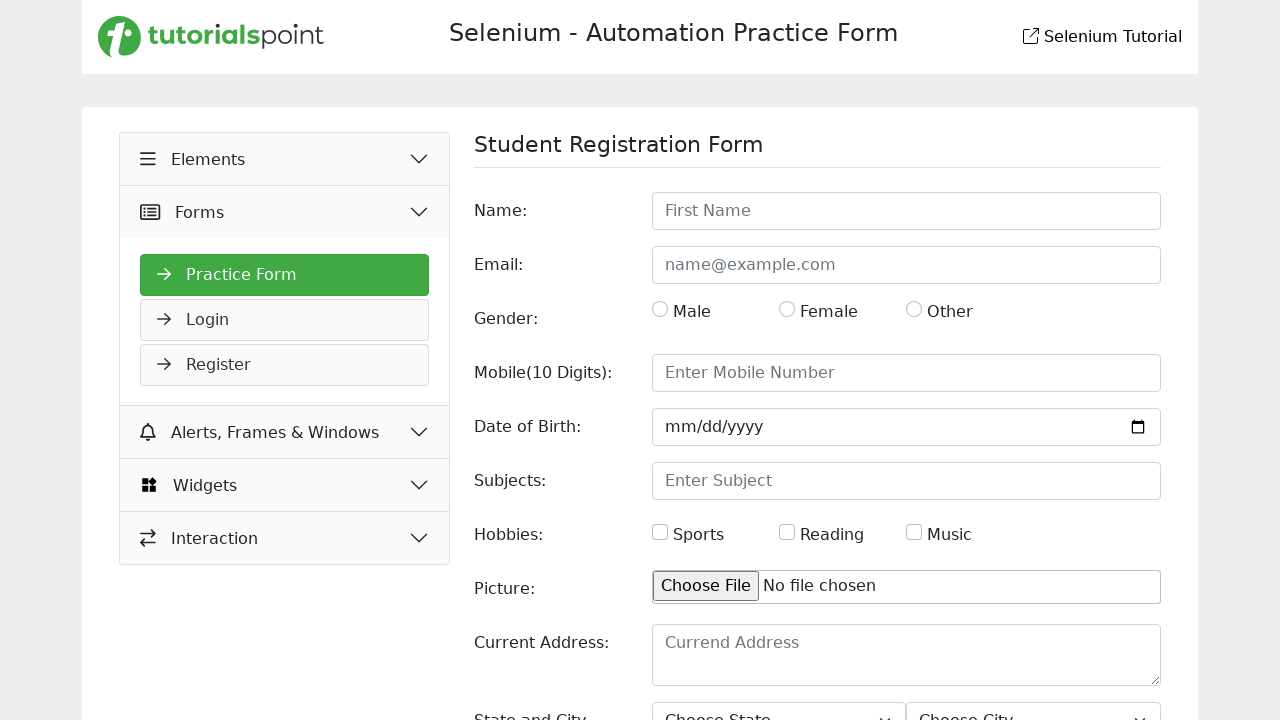

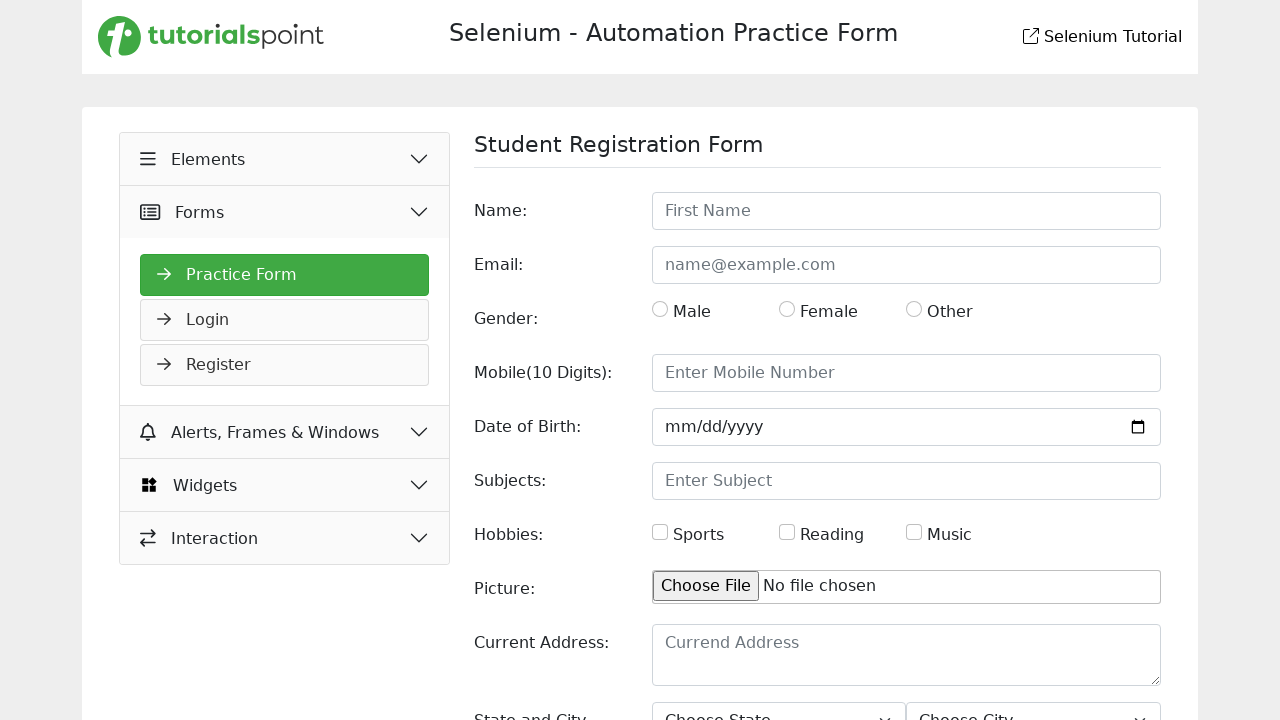